Navigates to Wisequarter homepage and verifies that the URL contains "wise"

Starting URL: https://www.wisequarter.com

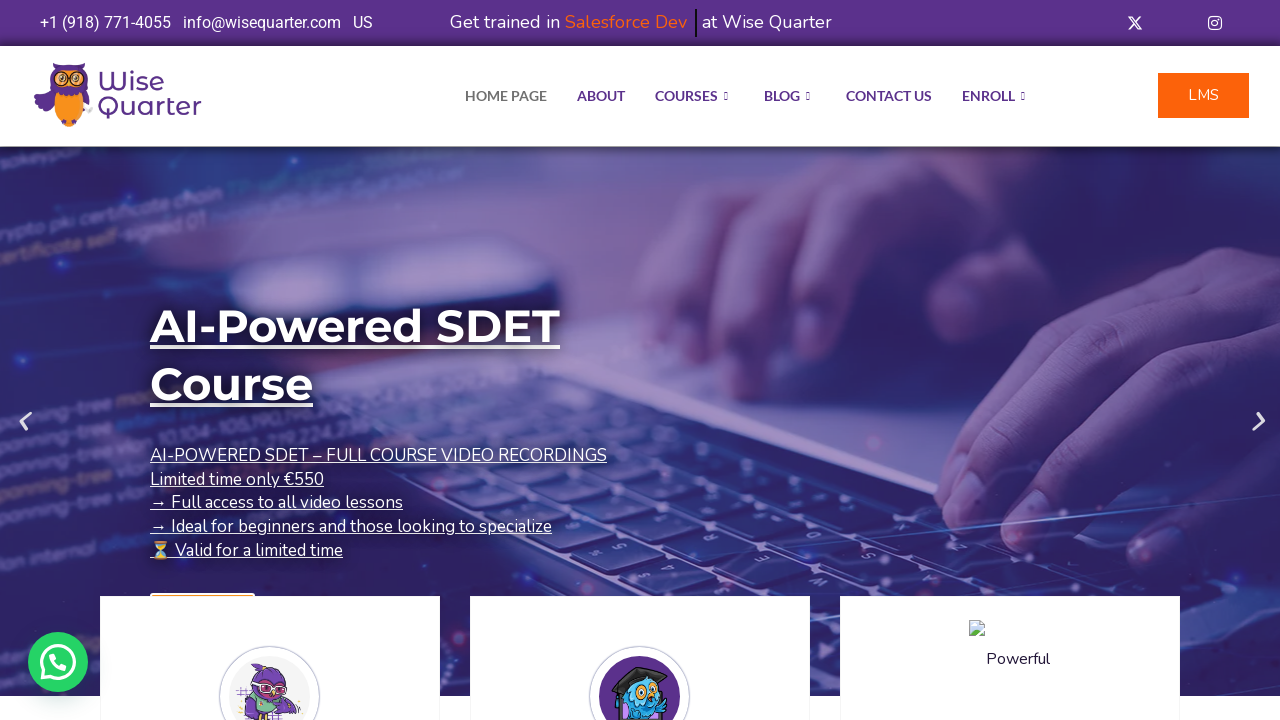

Verified that current URL contains 'wise'
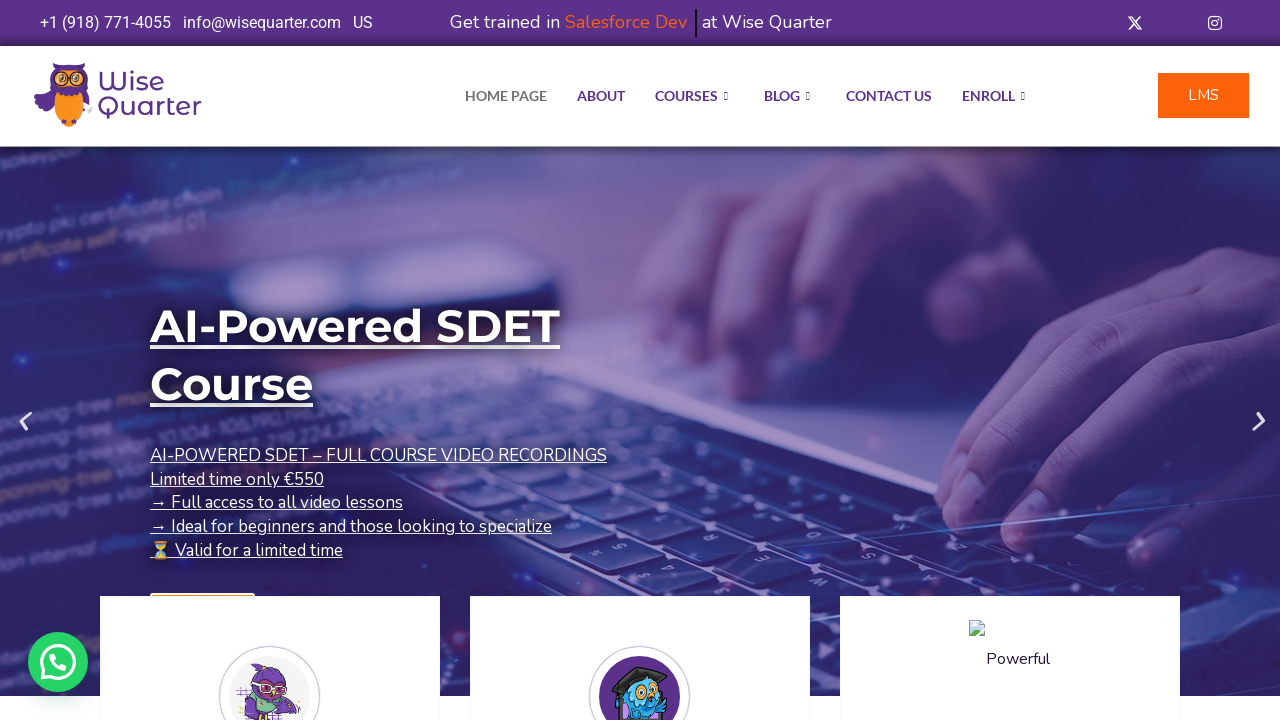

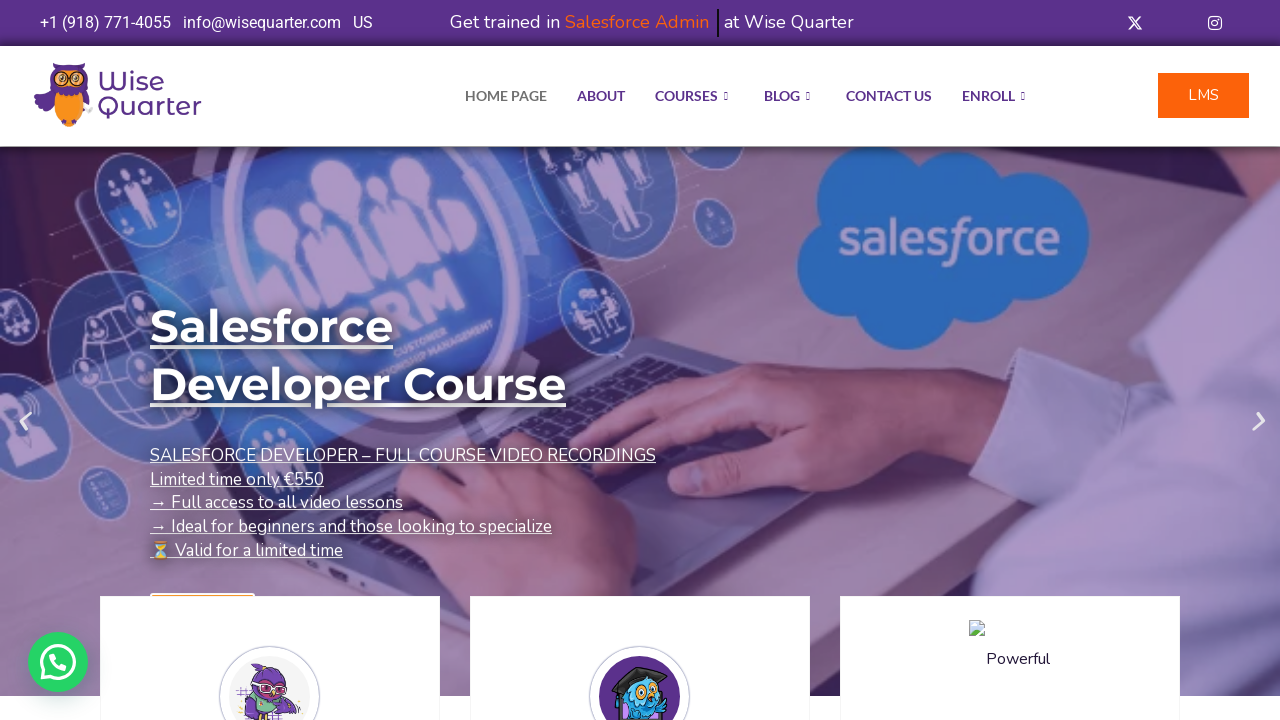